Tests the add/remove elements functionality by clicking the add button 5 times to create 5 elements, then removing 3 of them, and verifying that 2 elements remain.

Starting URL: https://the-internet.herokuapp.com/add_remove_elements/

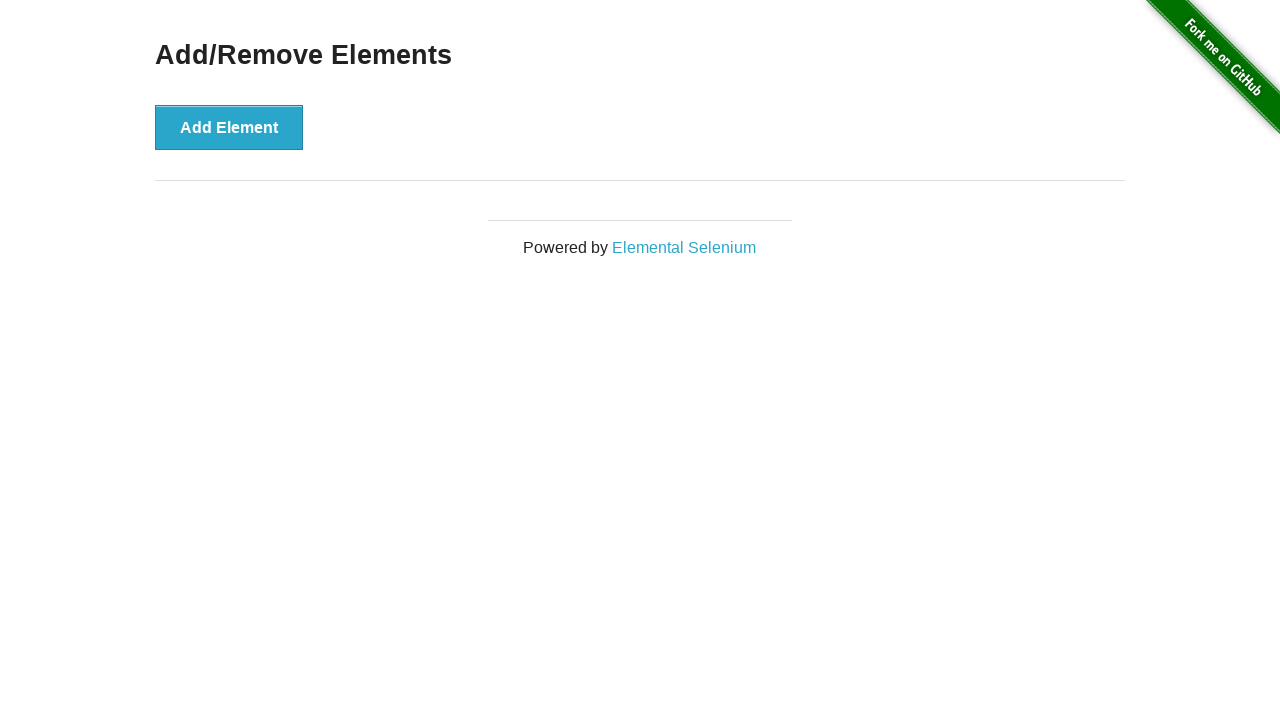

Located the add button
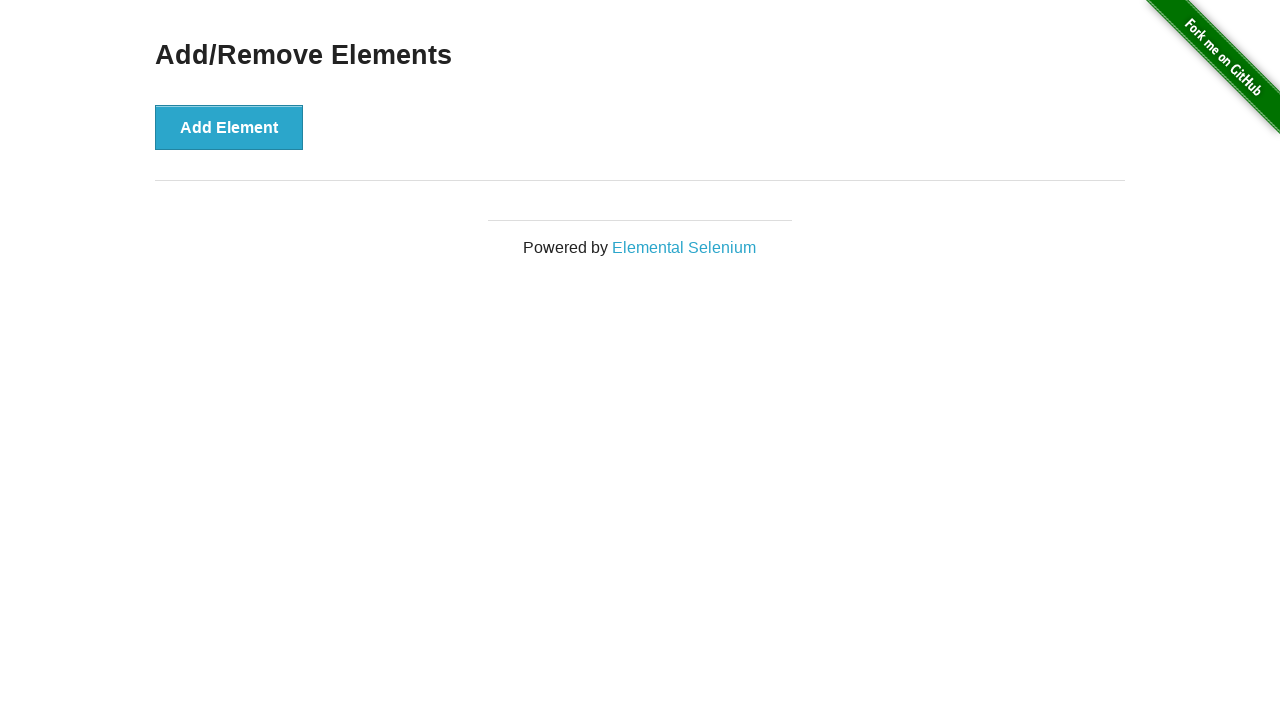

Clicked add button (click 1 of 5) at (229, 127) on #content button >> nth=0
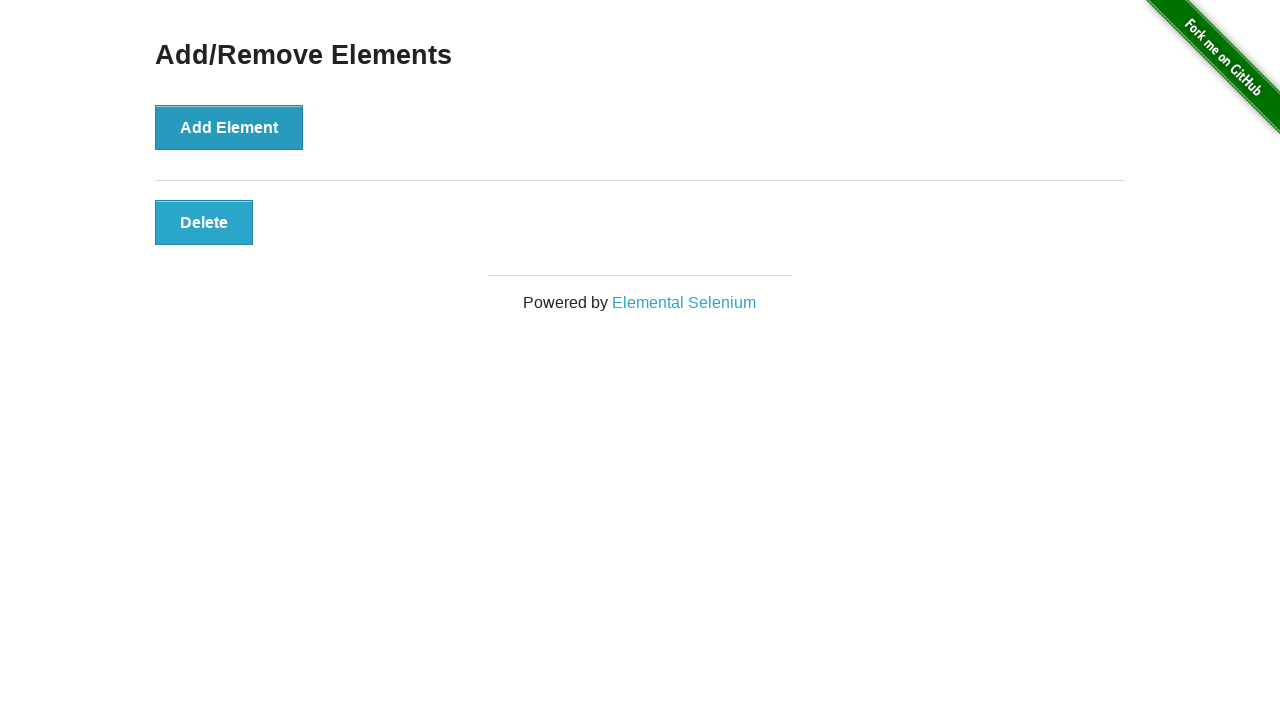

Clicked add button (click 2 of 5) at (229, 127) on #content button >> nth=0
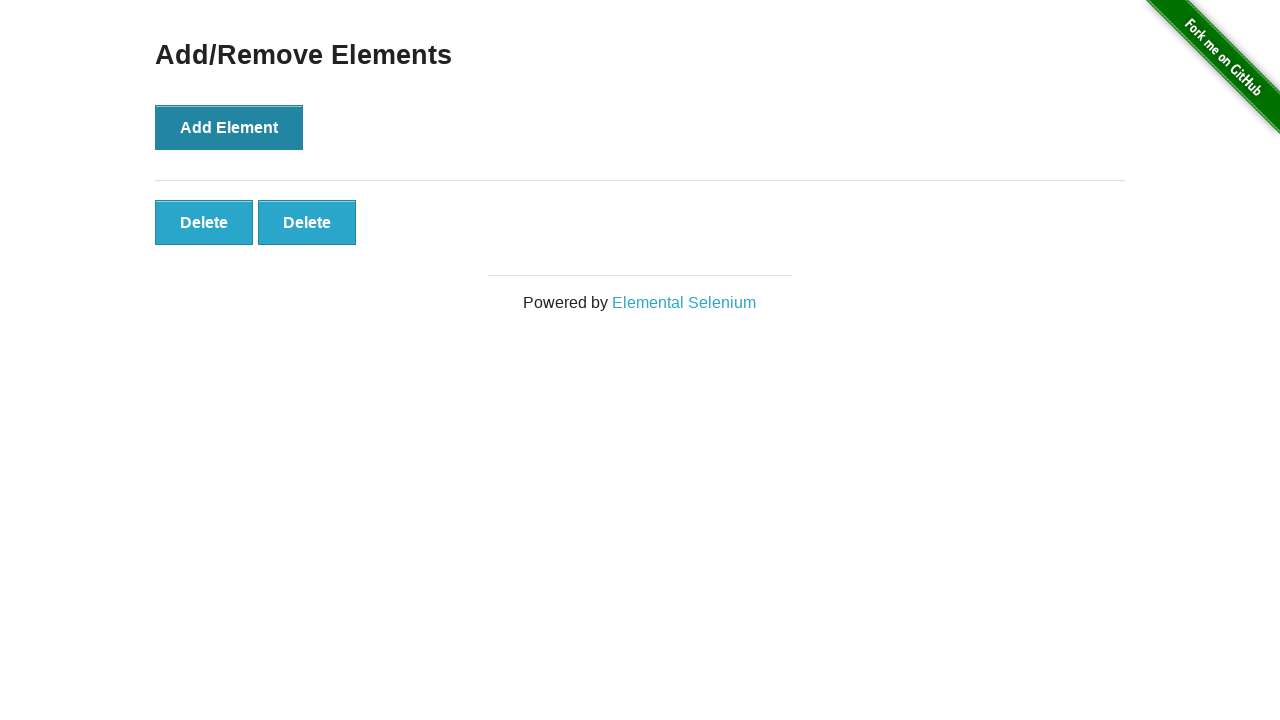

Clicked add button (click 3 of 5) at (229, 127) on #content button >> nth=0
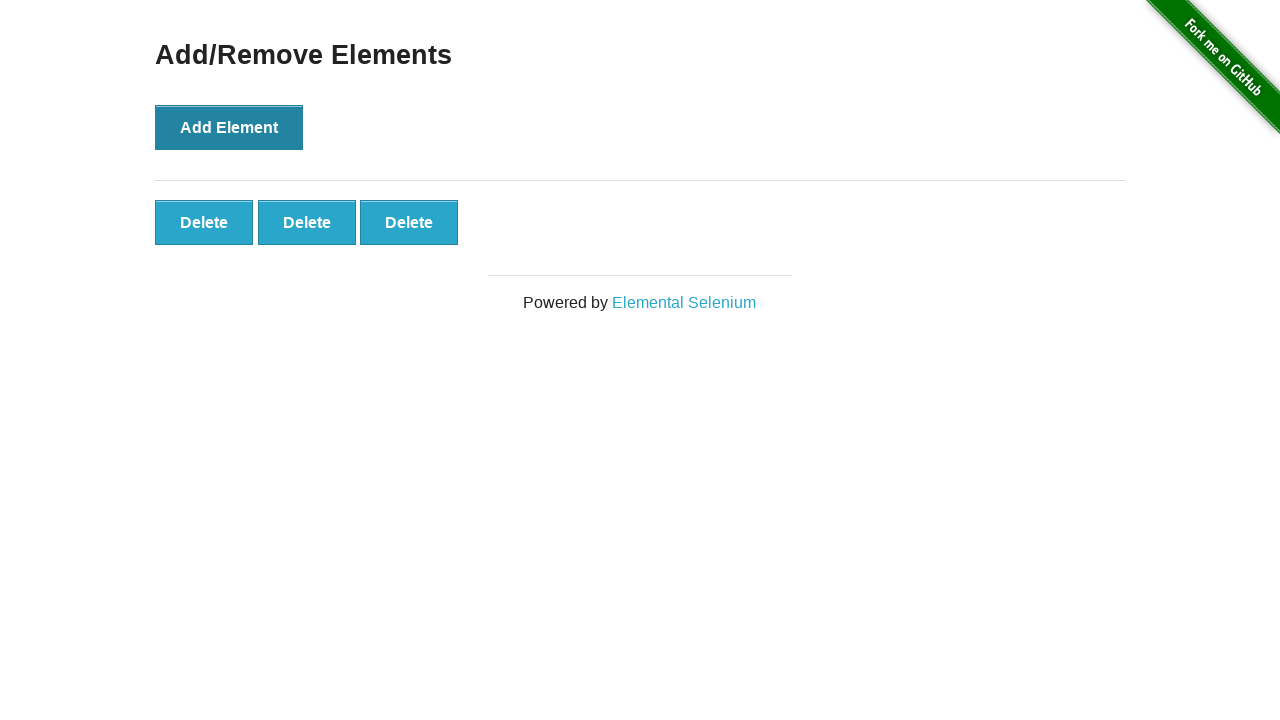

Clicked add button (click 4 of 5) at (229, 127) on #content button >> nth=0
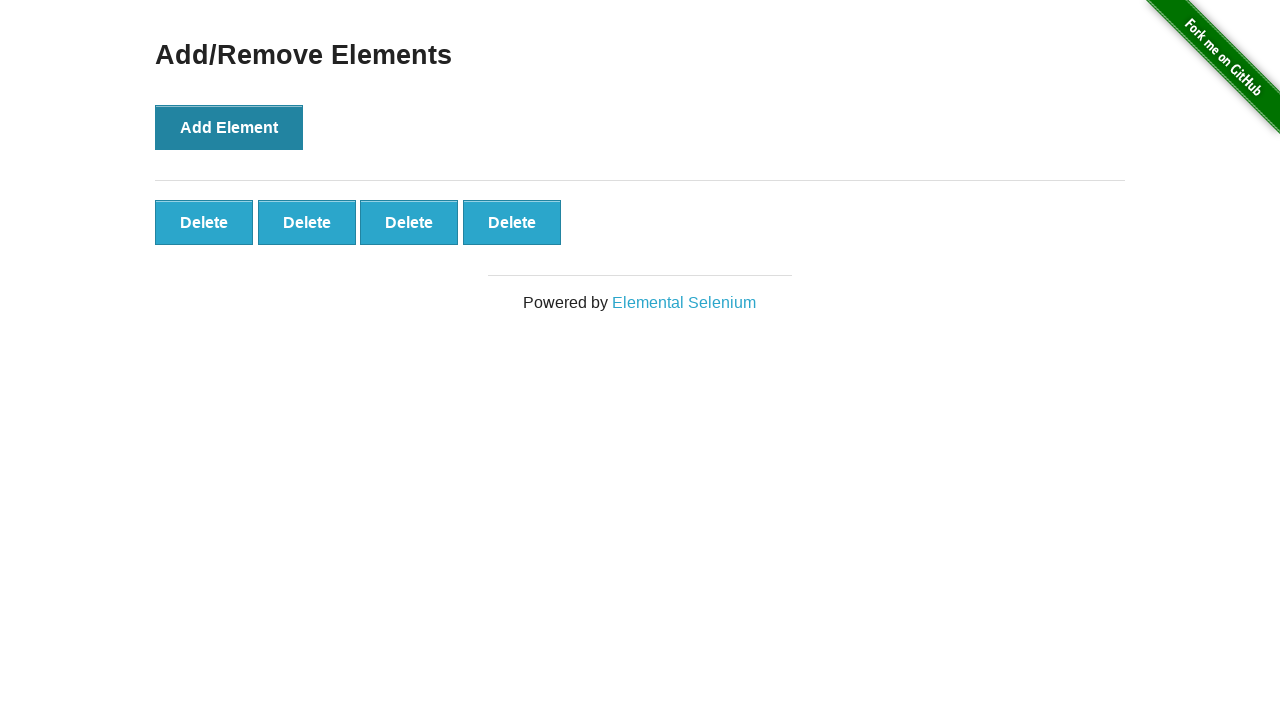

Clicked add button (click 5 of 5) at (229, 127) on #content button >> nth=0
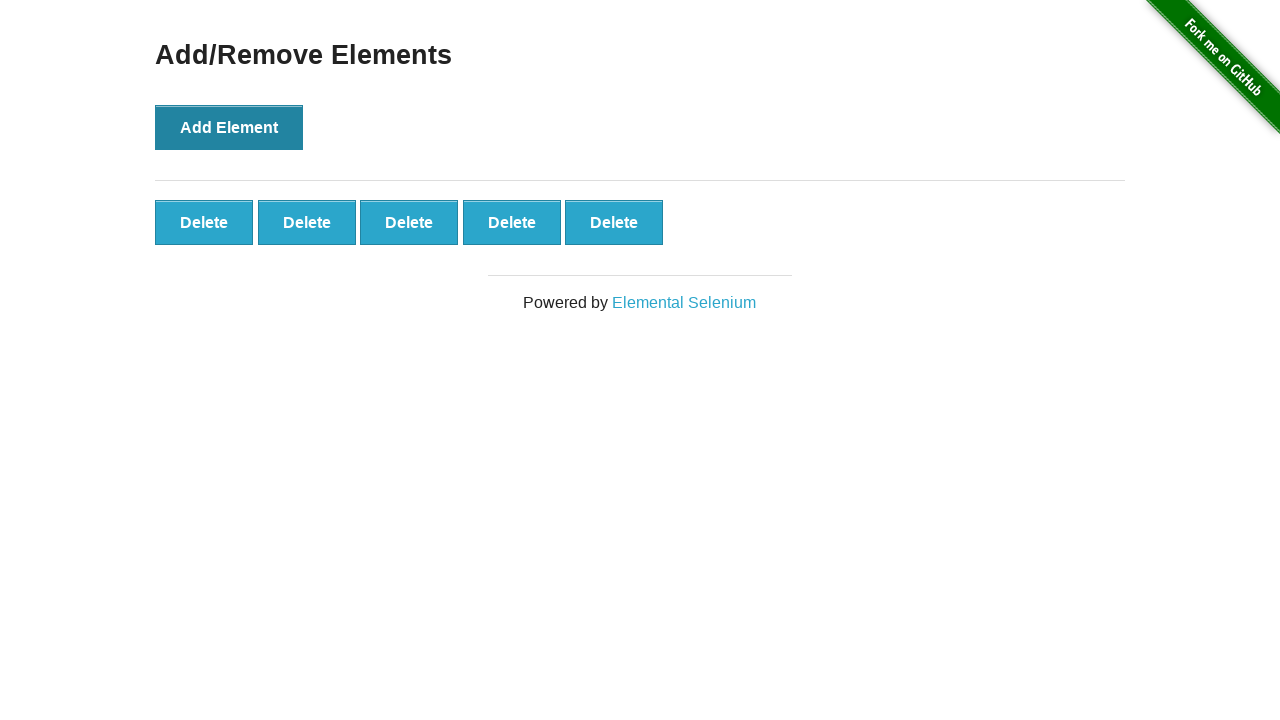

Waited for elements to be added to the page
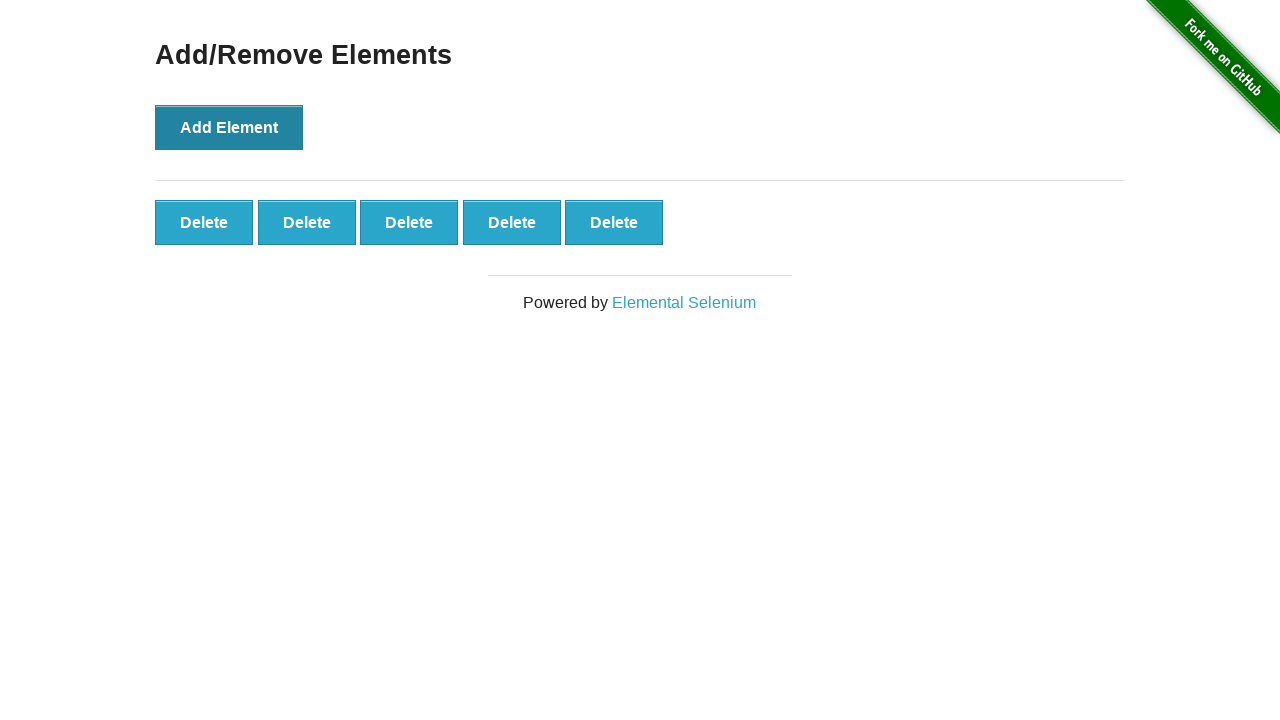

Clicked delete button to remove element (removal 1 of 3) at (204, 222) on #elements button >> nth=0
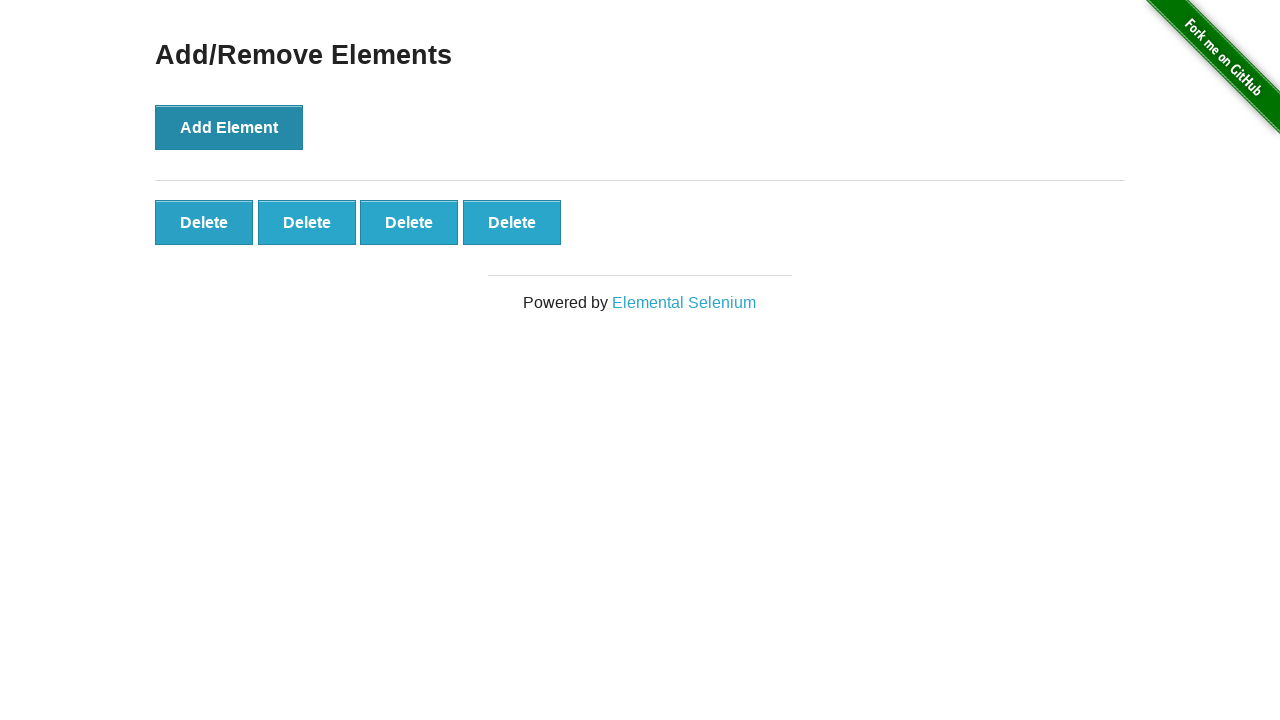

Clicked delete button to remove element (removal 2 of 3) at (204, 222) on #elements button >> nth=0
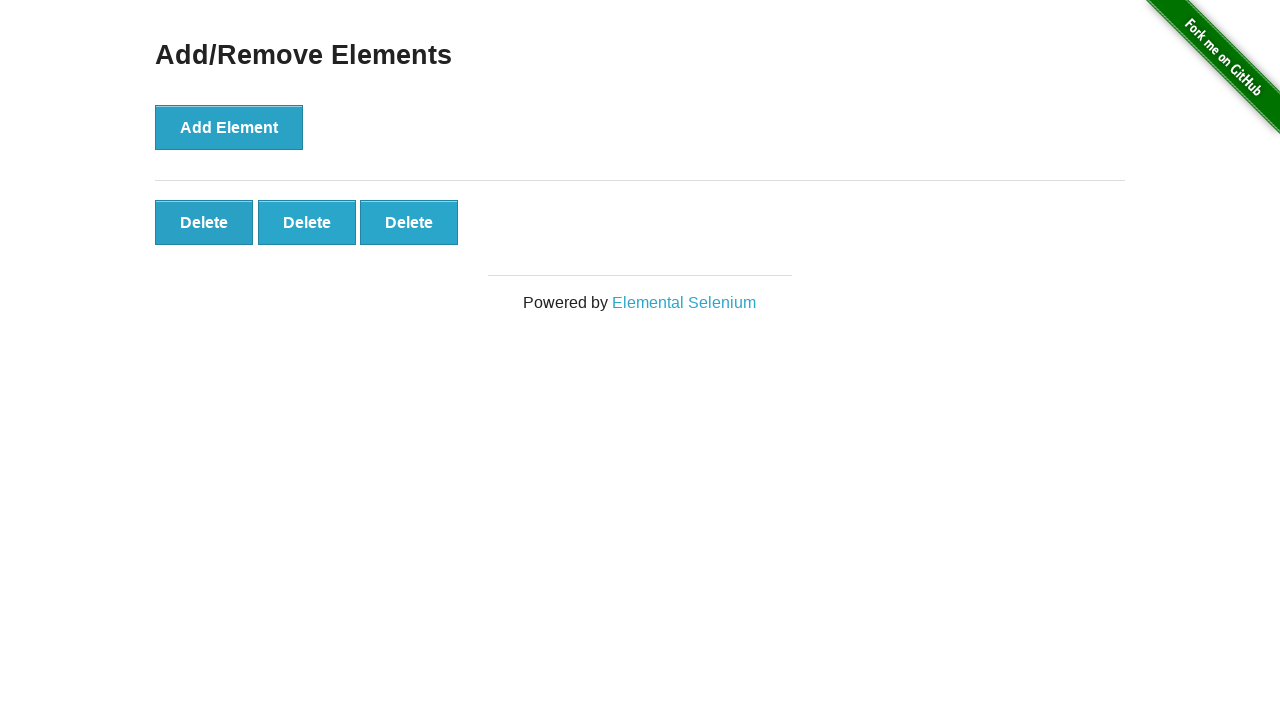

Clicked delete button to remove element (removal 3 of 3) at (204, 222) on #elements button >> nth=0
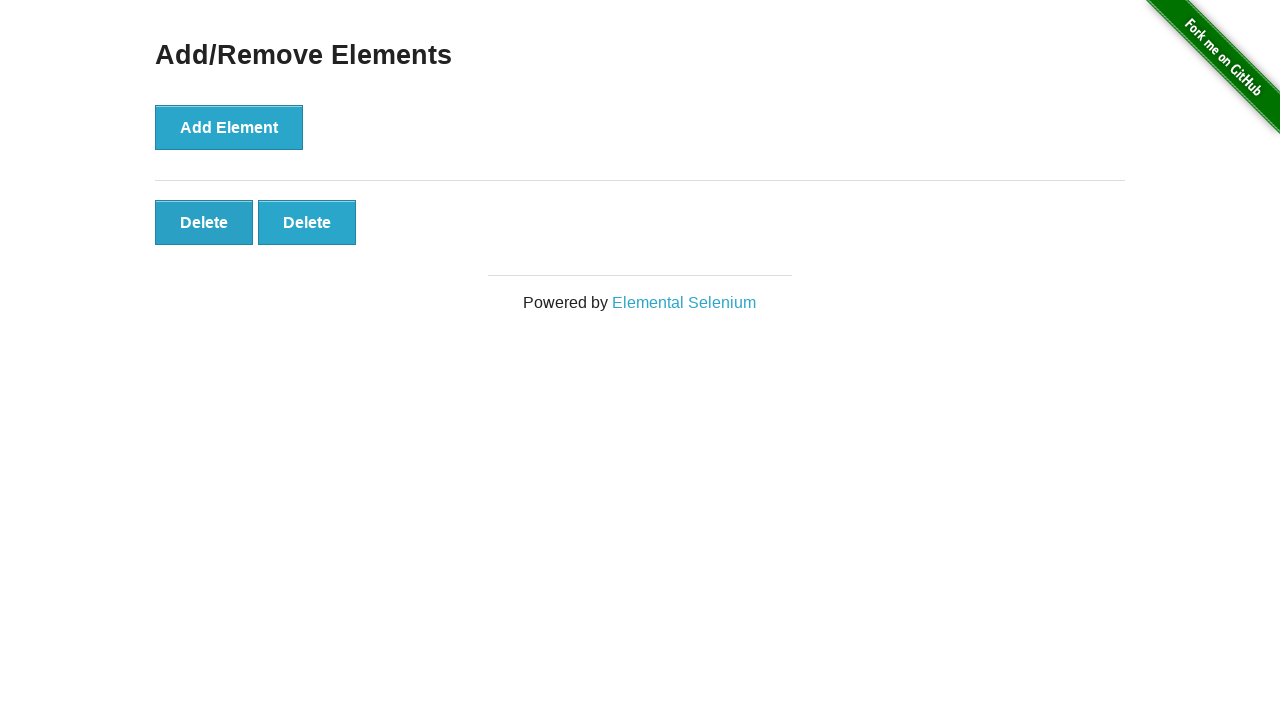

Located all remaining element buttons
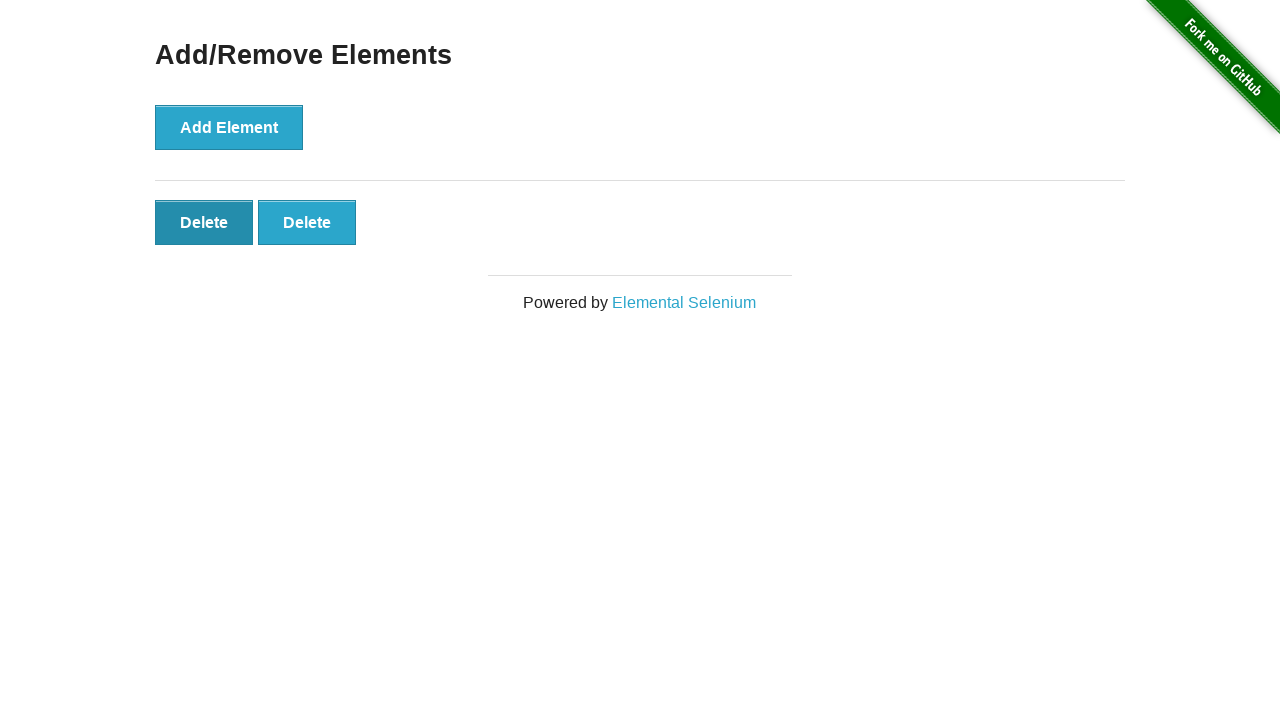

Verified that exactly 2 elements remain
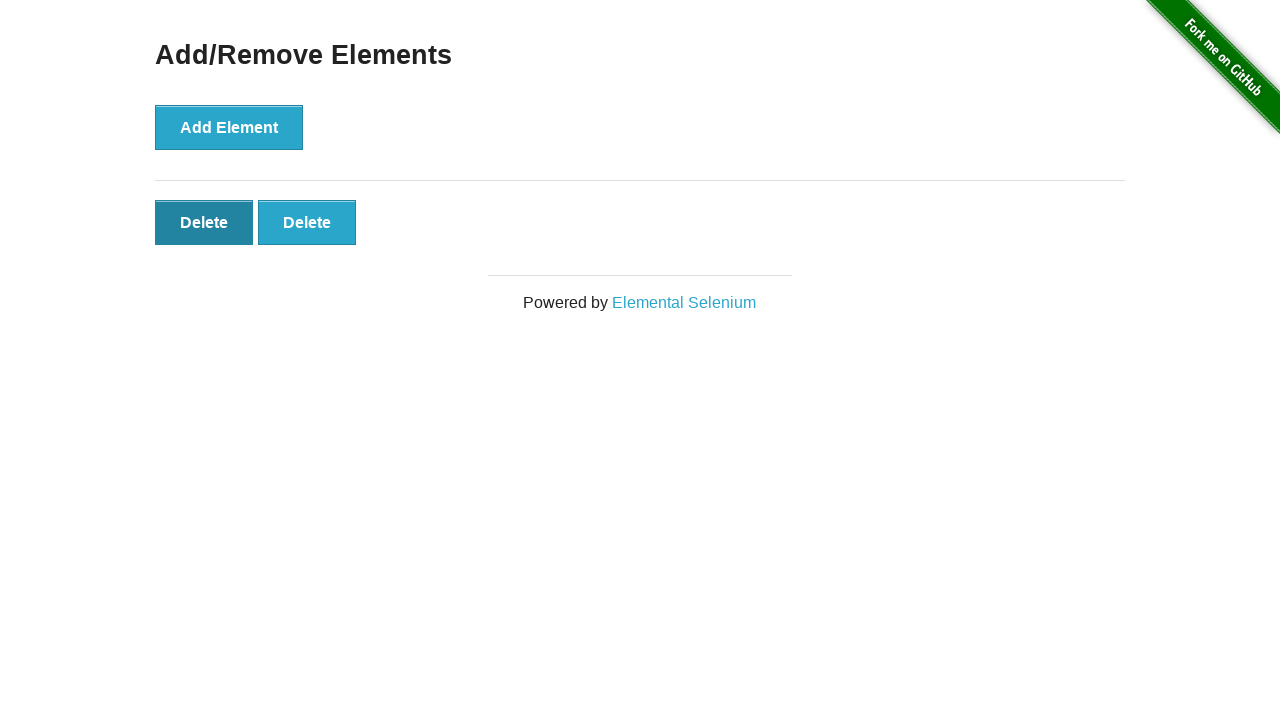

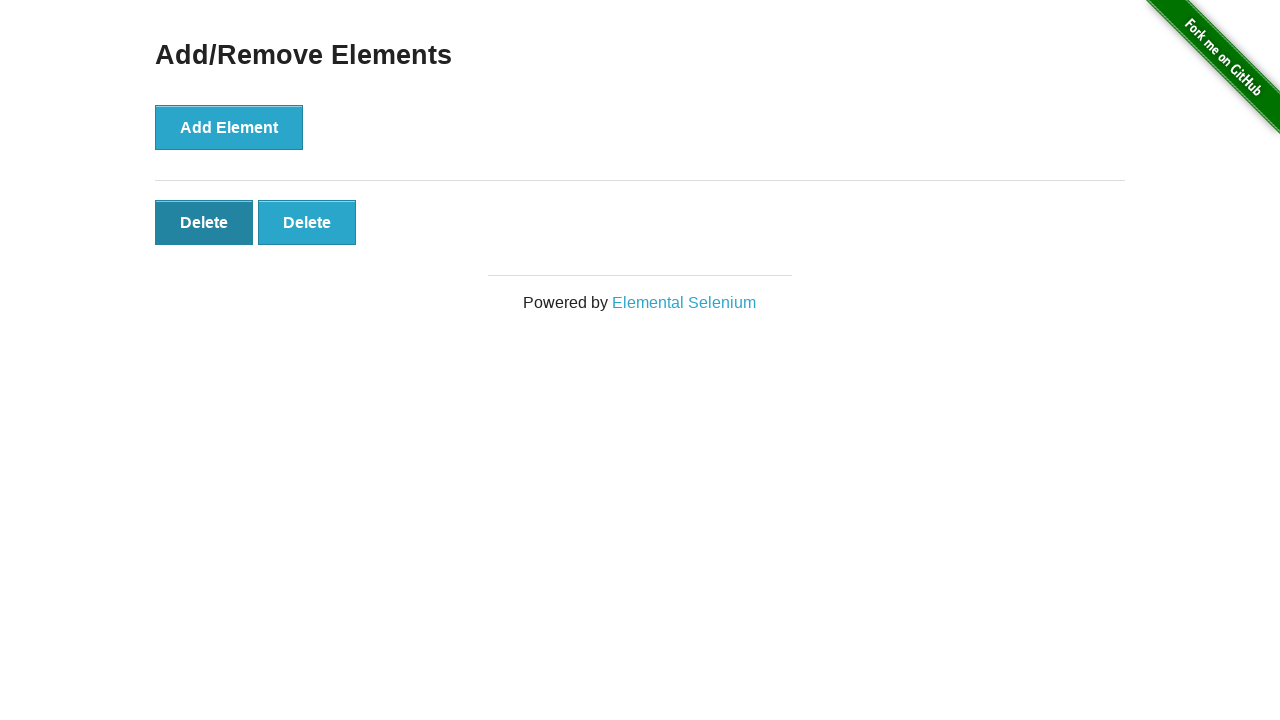